Tests that new todo items are appended to the bottom of the list by creating 3 items

Starting URL: https://demo.playwright.dev/todomvc

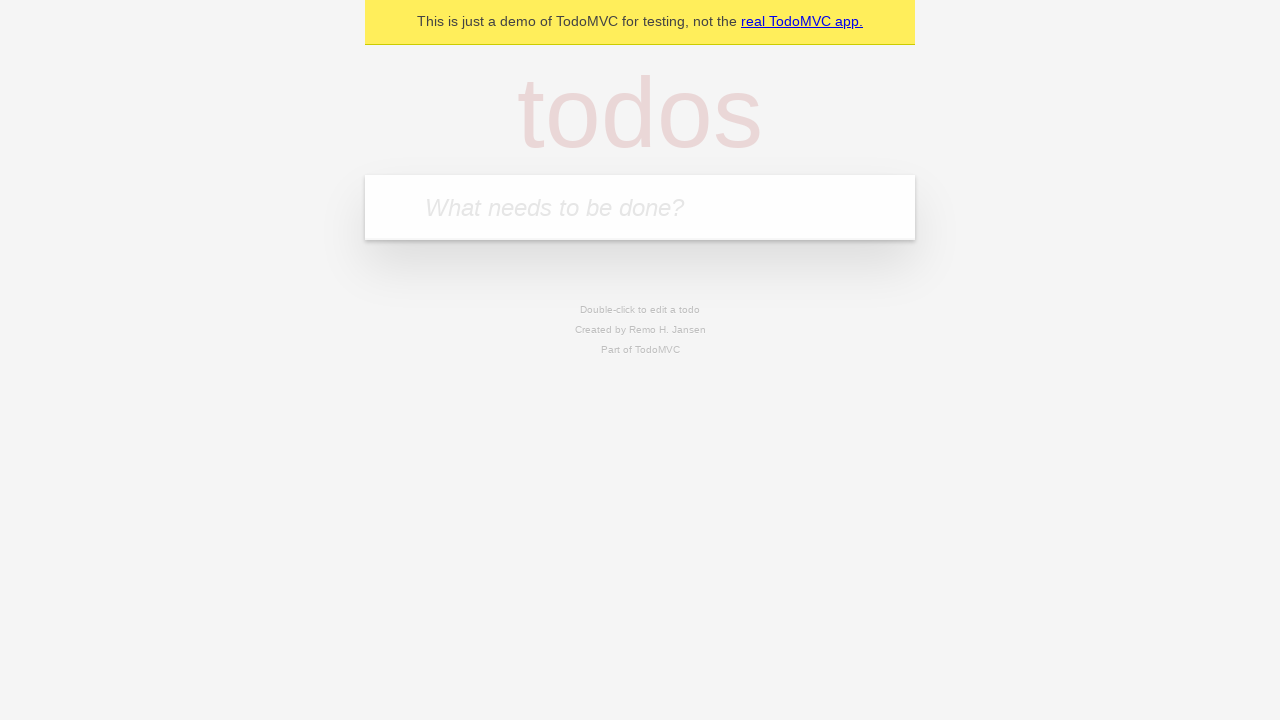

Filled todo input with 'buy some cheese' on internal:attr=[placeholder="What needs to be done?"i]
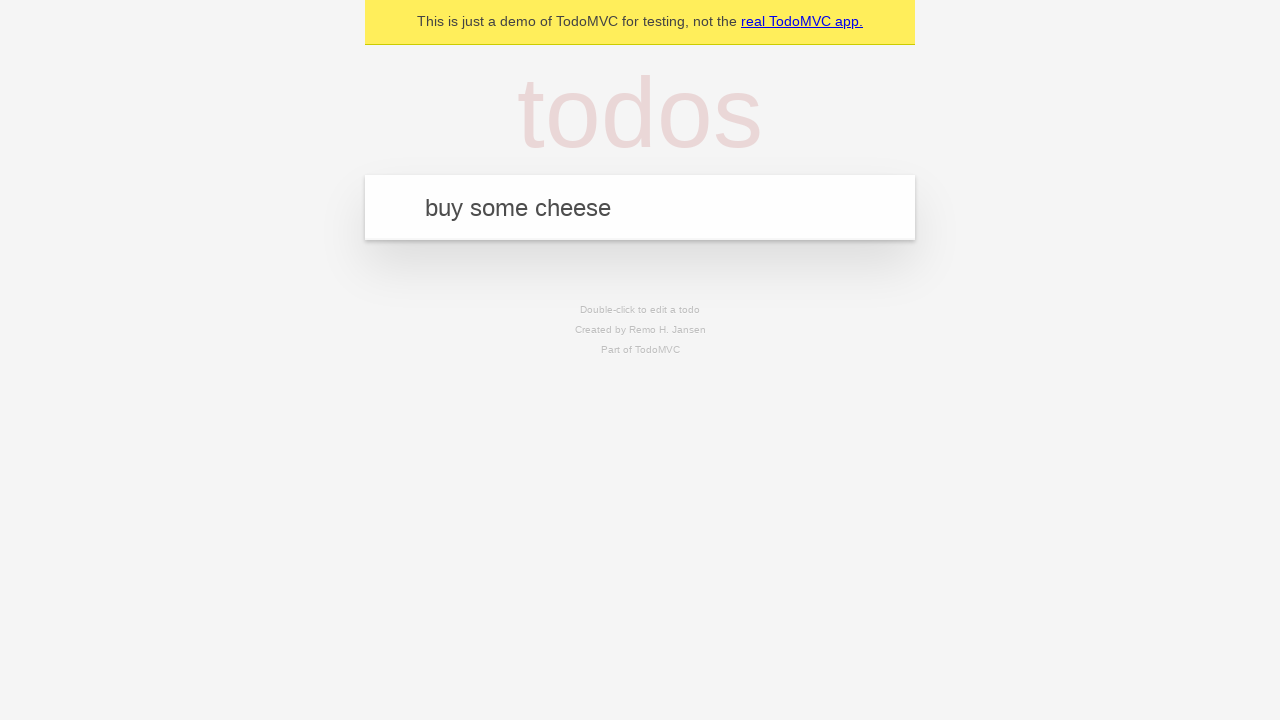

Pressed Enter to add first todo item on internal:attr=[placeholder="What needs to be done?"i]
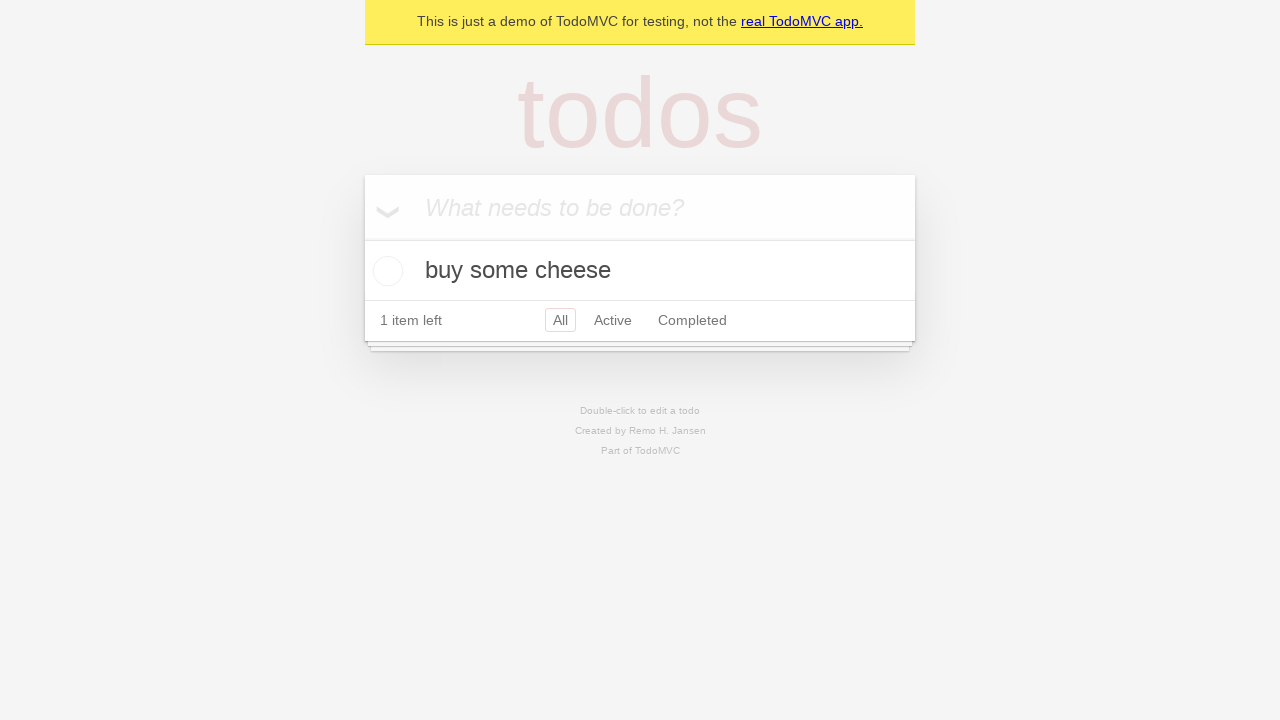

Filled todo input with 'feed the cat' on internal:attr=[placeholder="What needs to be done?"i]
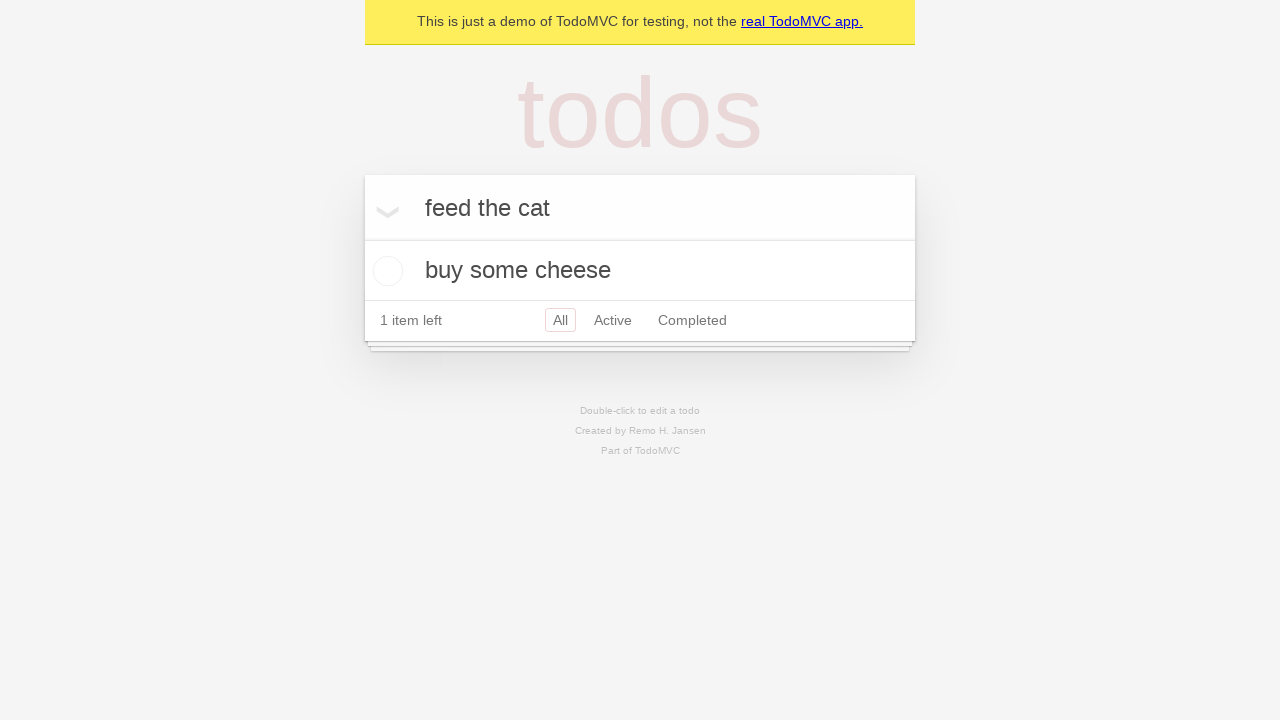

Pressed Enter to add second todo item on internal:attr=[placeholder="What needs to be done?"i]
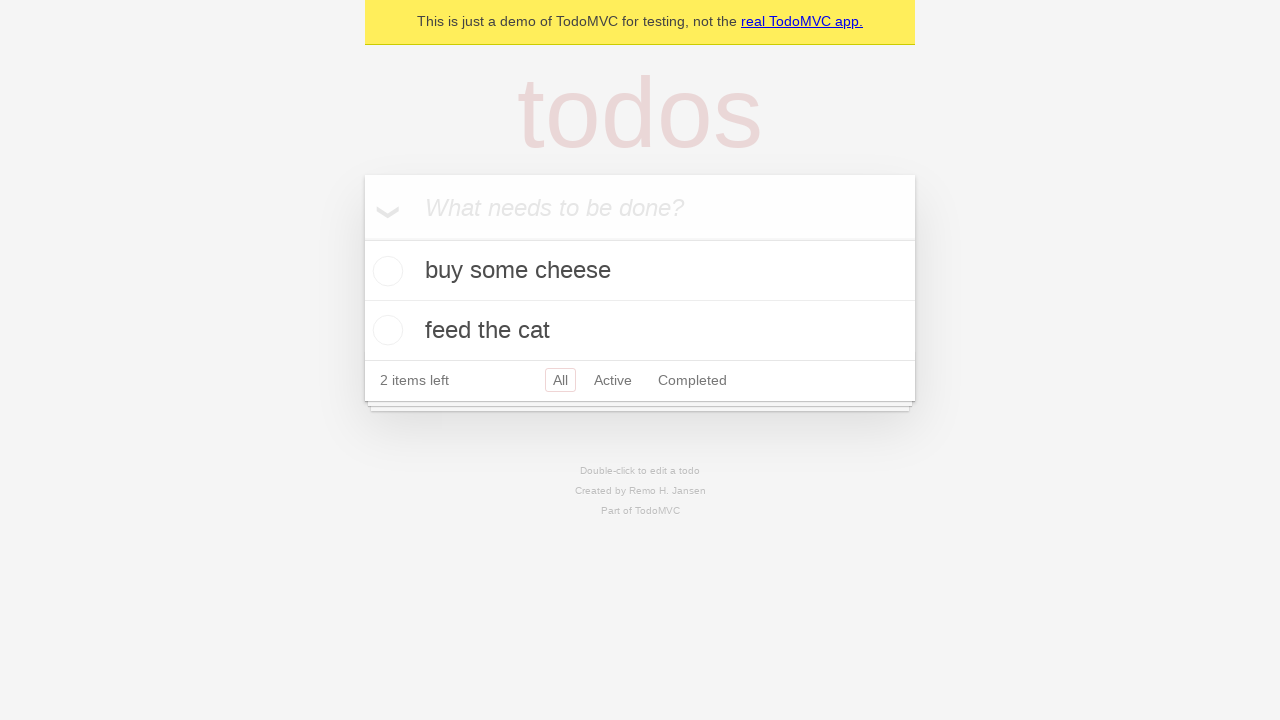

Filled todo input with 'book a doctors appointment' on internal:attr=[placeholder="What needs to be done?"i]
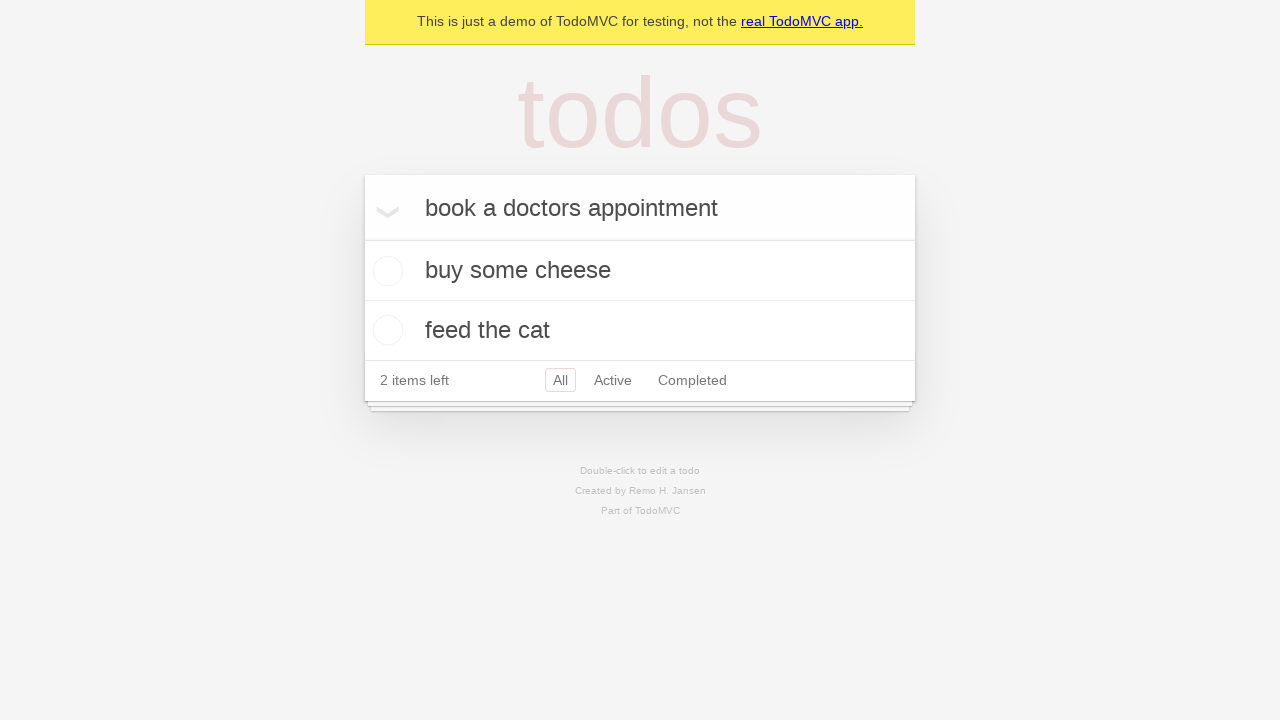

Pressed Enter to add third todo item on internal:attr=[placeholder="What needs to be done?"i]
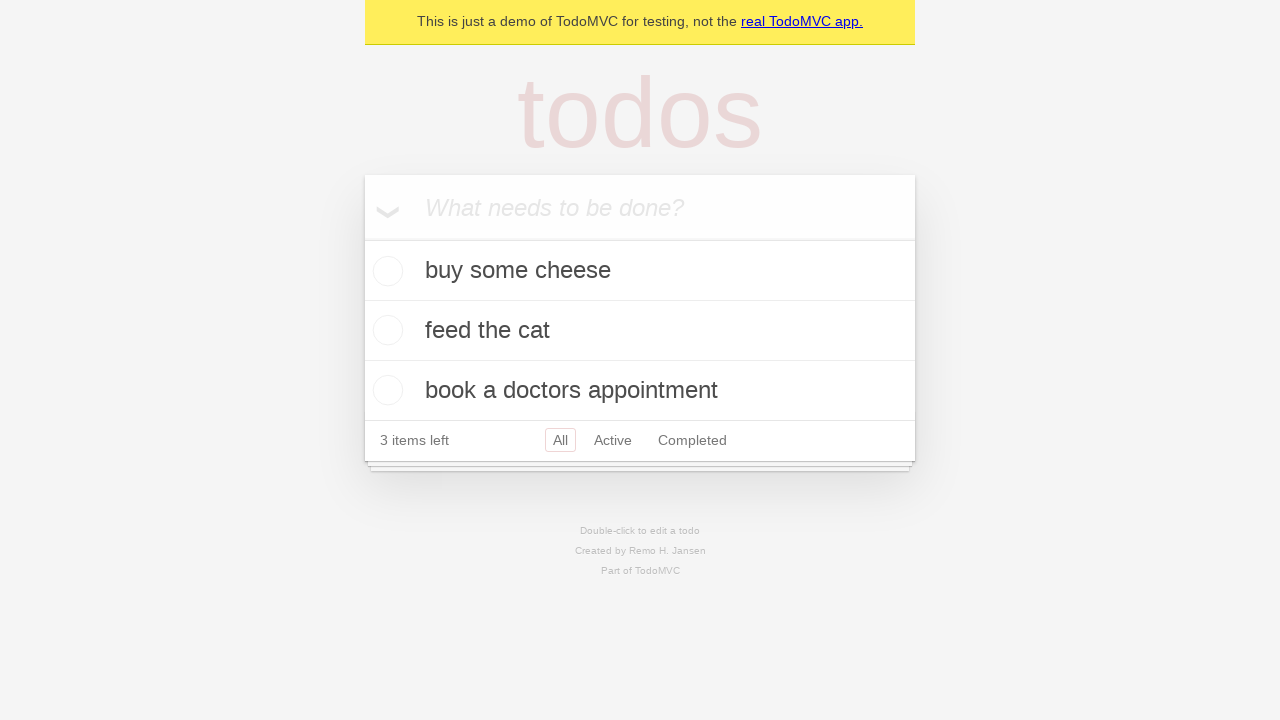

Verified '3 items left' text appeared, confirming all three items were added to the list
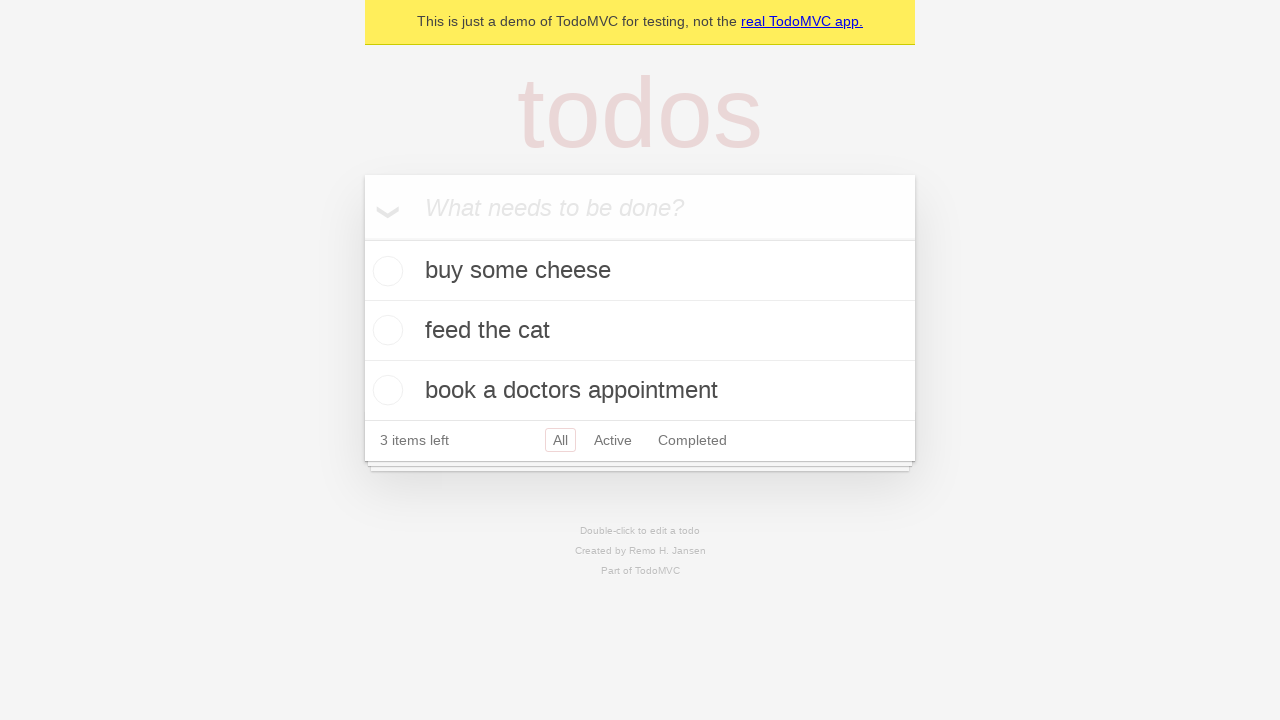

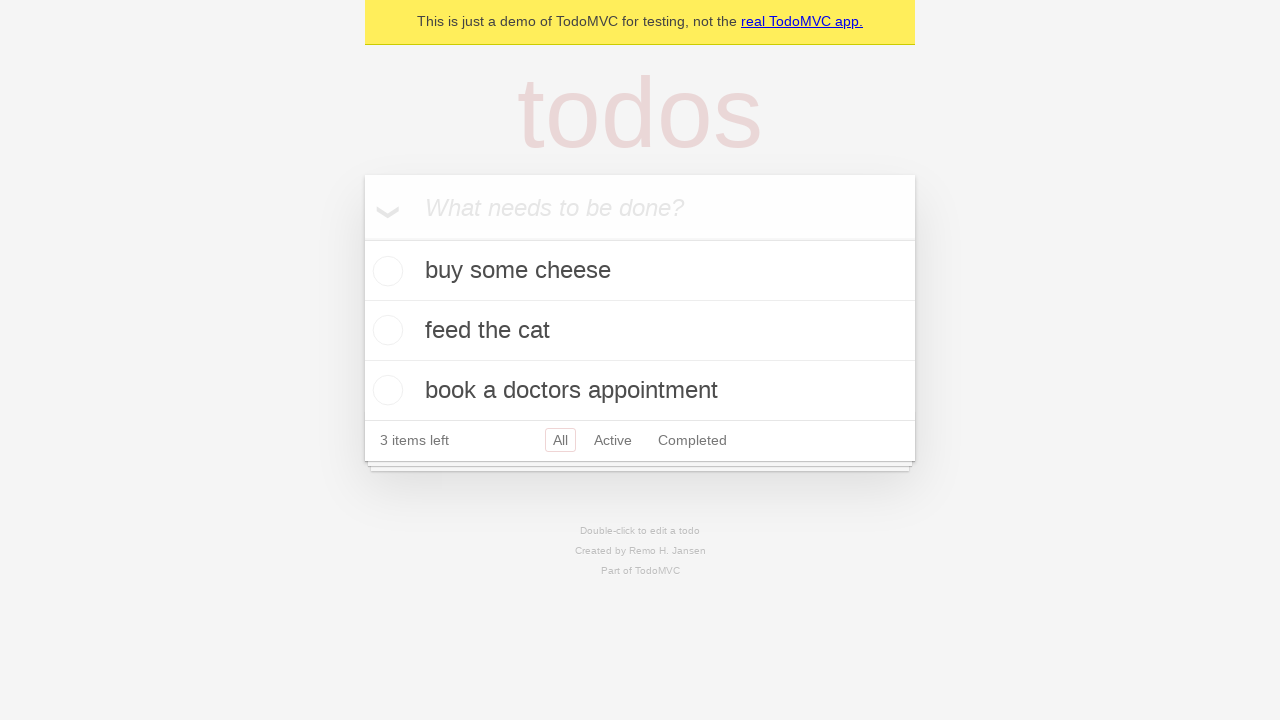